Tests various JavaScript alert types on demoQA website including simple alerts, delayed alerts, confirmation dialogs, and prompt dialogs with text input.

Starting URL: https://demoqa.com/

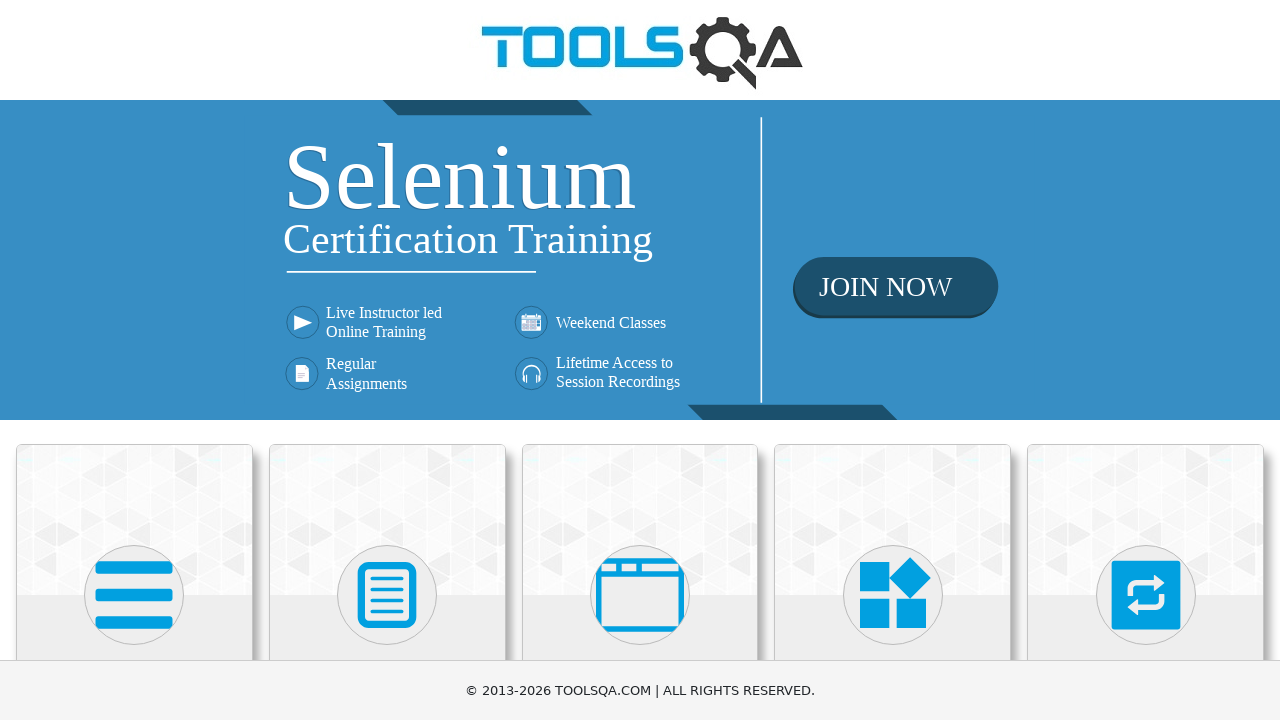

Scrolled down 400 pixels to view menu items
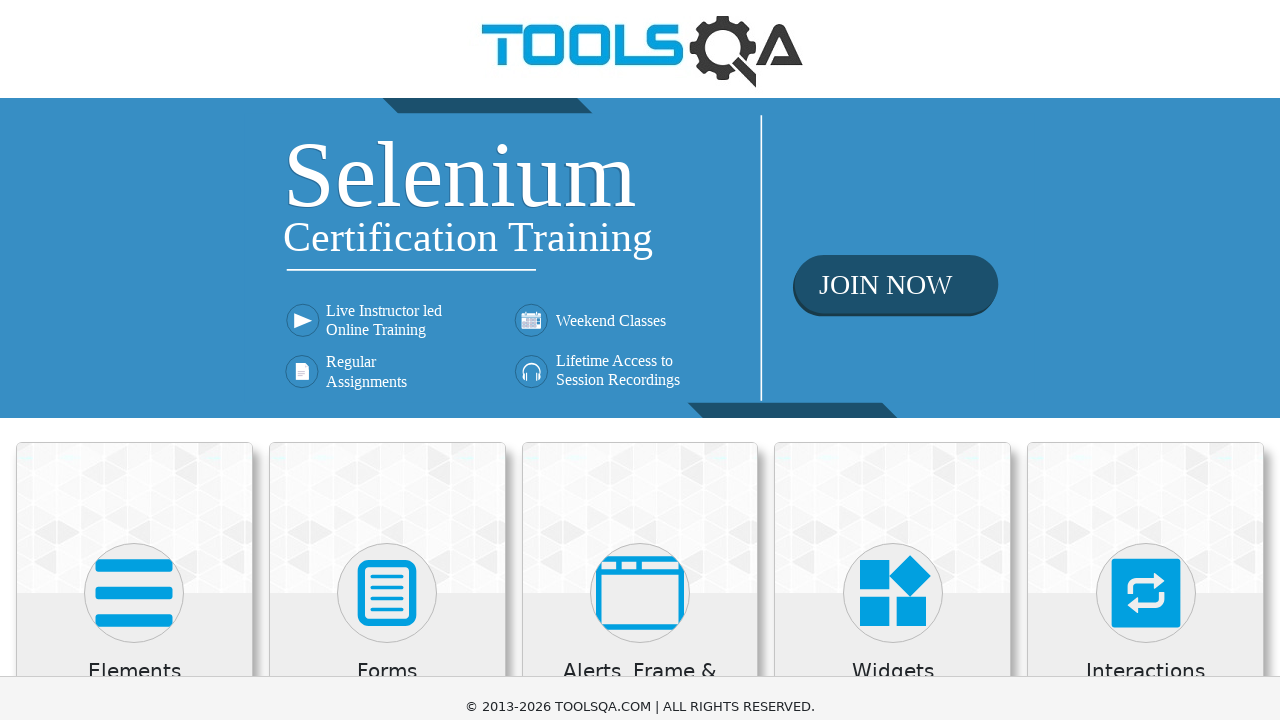

Clicked on 'Alerts, Frame & Windows' section at (640, 285) on xpath=//h5[text()='Alerts, Frame & Windows']
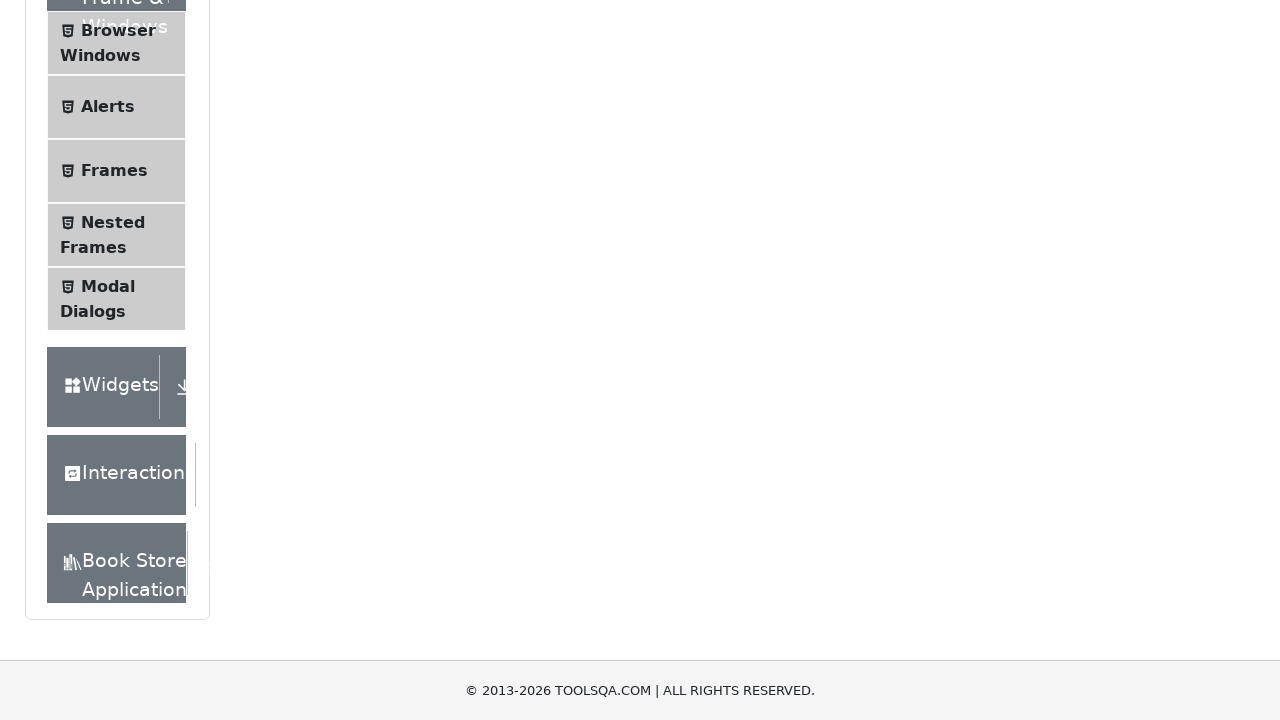

Clicked on 'Alerts' menu item at (108, 107) on xpath=//span[text()='Alerts']
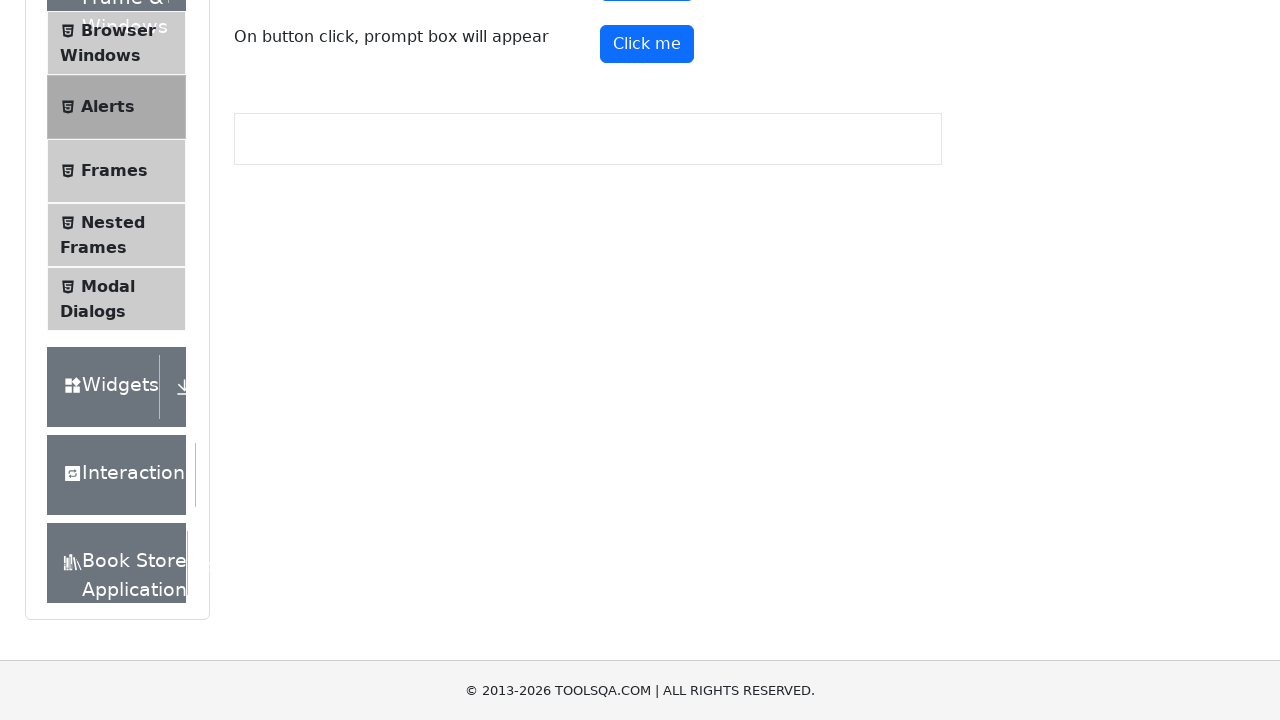

Clicked alert button to trigger simple alert at (647, 242) on #alertButton
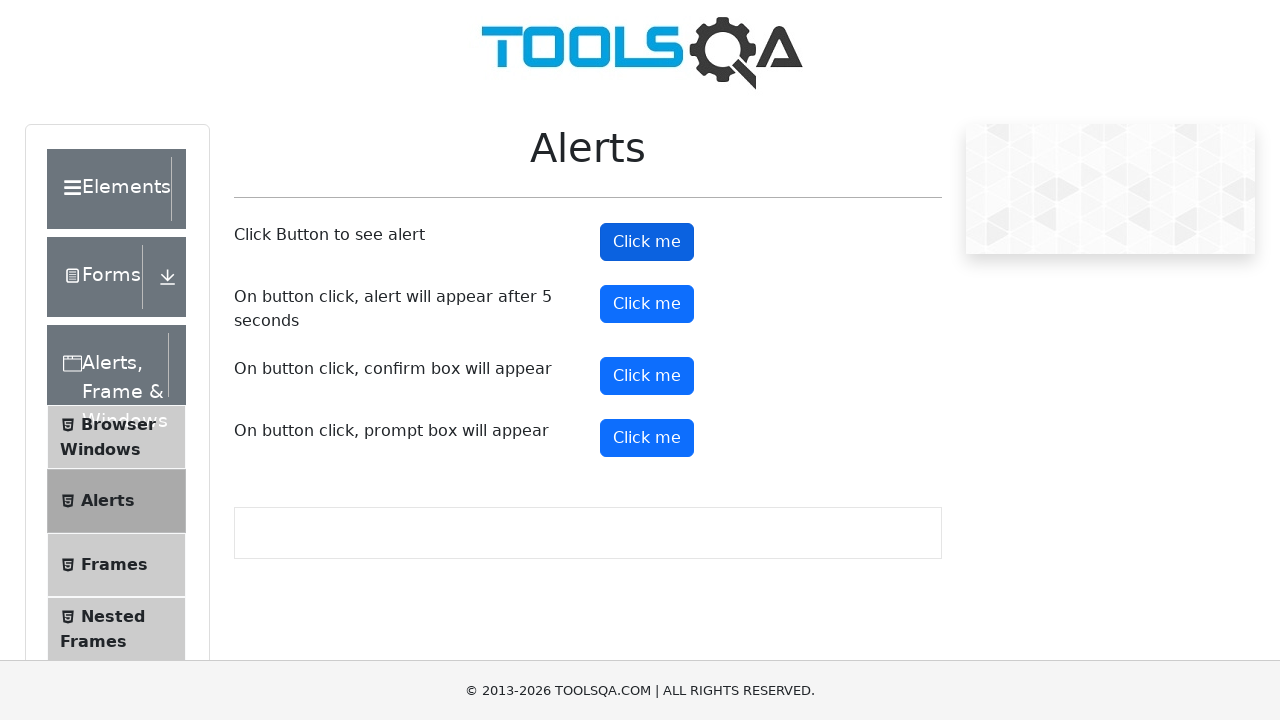

Set up dialog handler and accepted simple alert
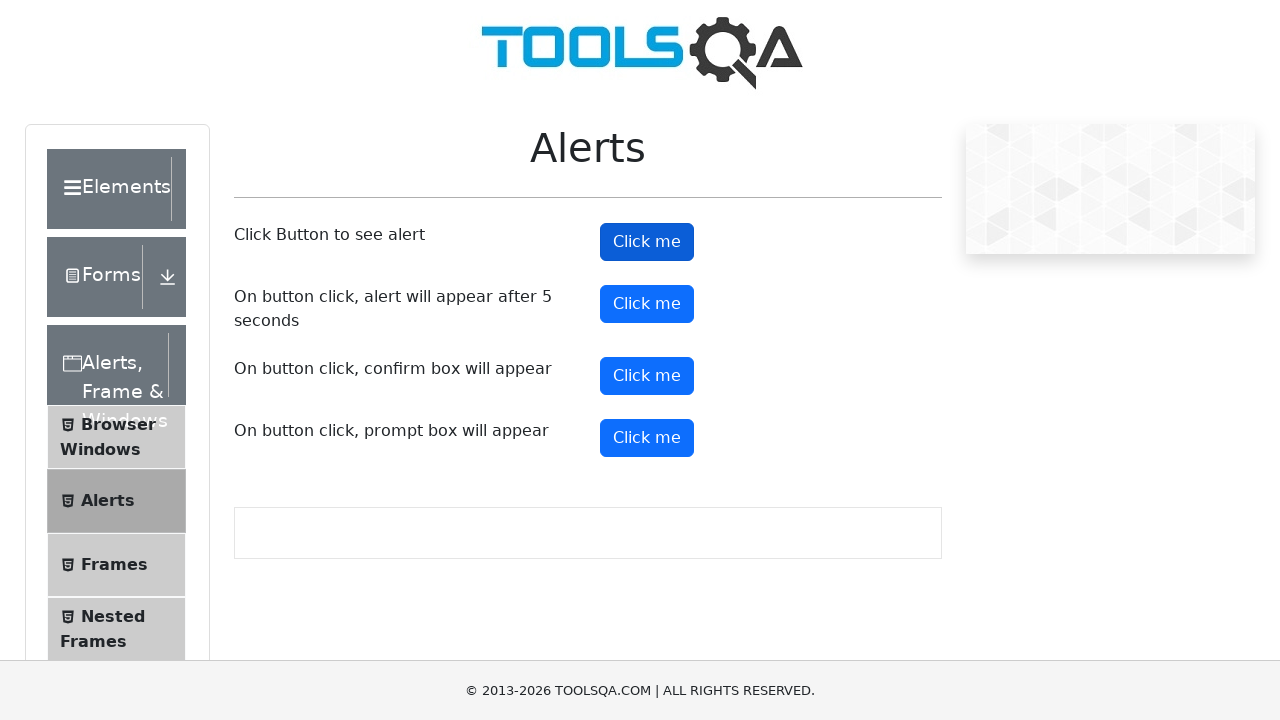

Waited 500ms for alert to be processed
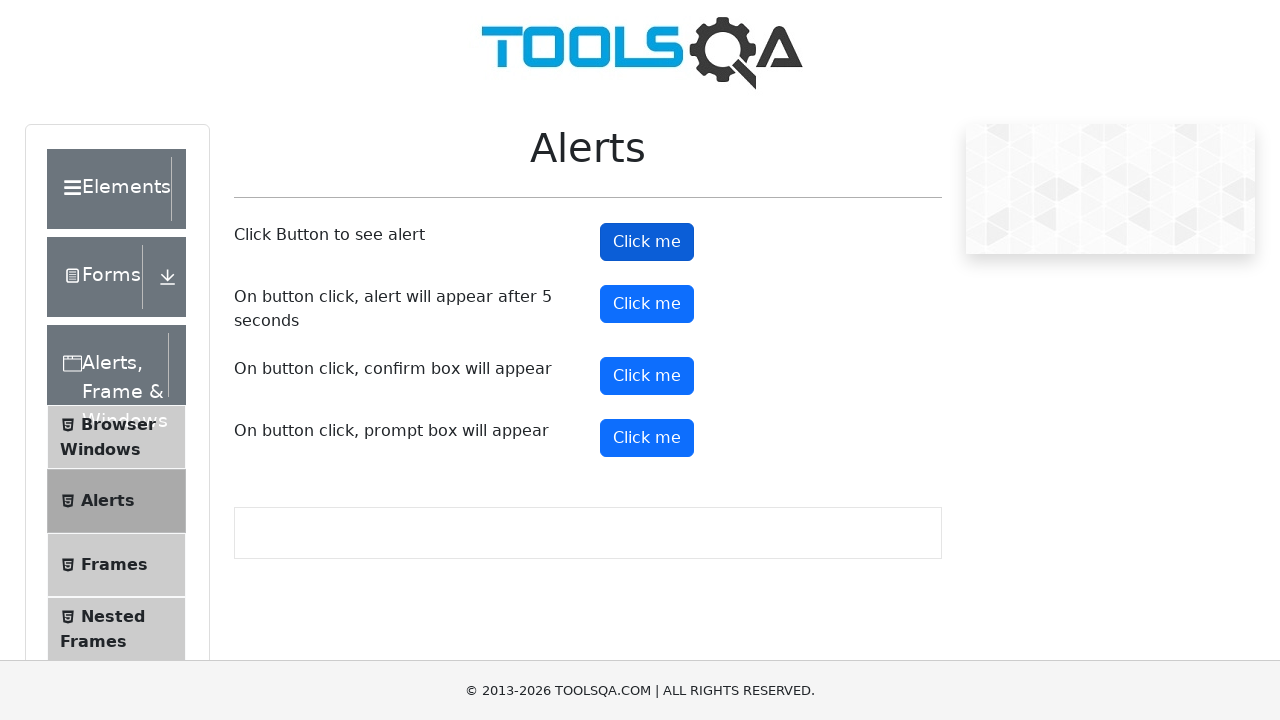

Set up dialog handler for delayed alert
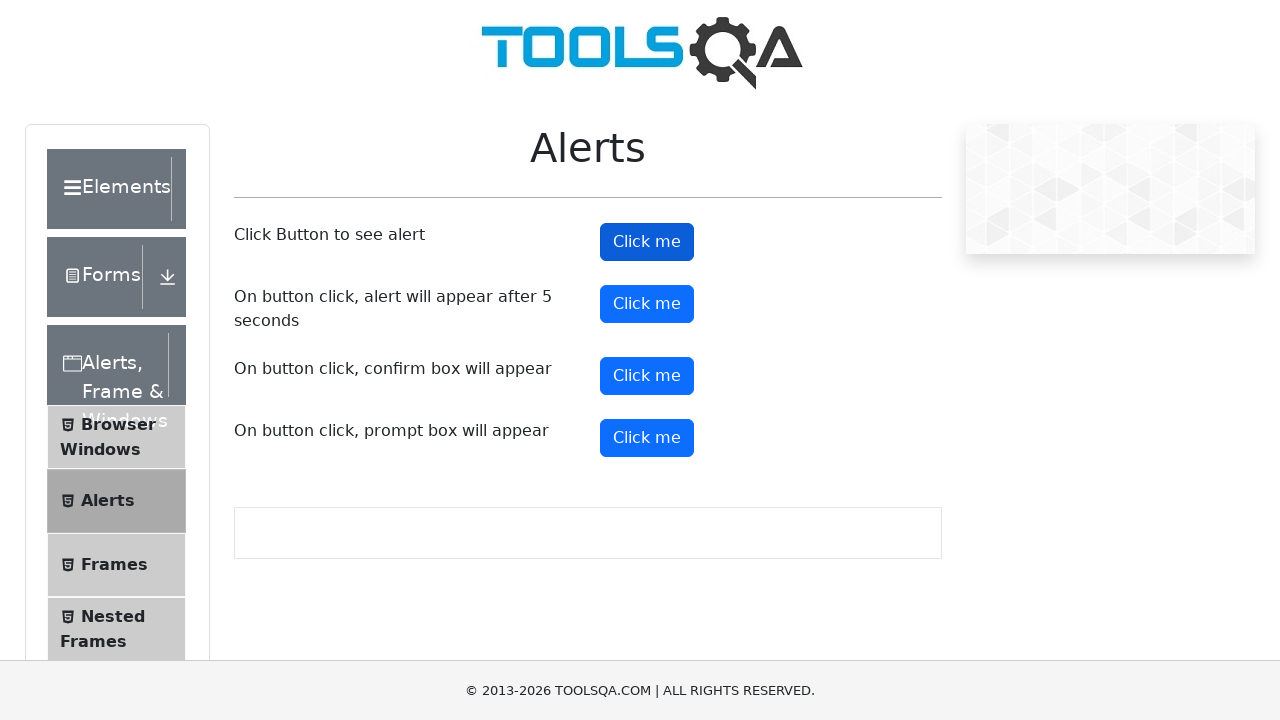

Clicked timer alert button to trigger 5-second delayed alert at (647, 304) on #timerAlertButton
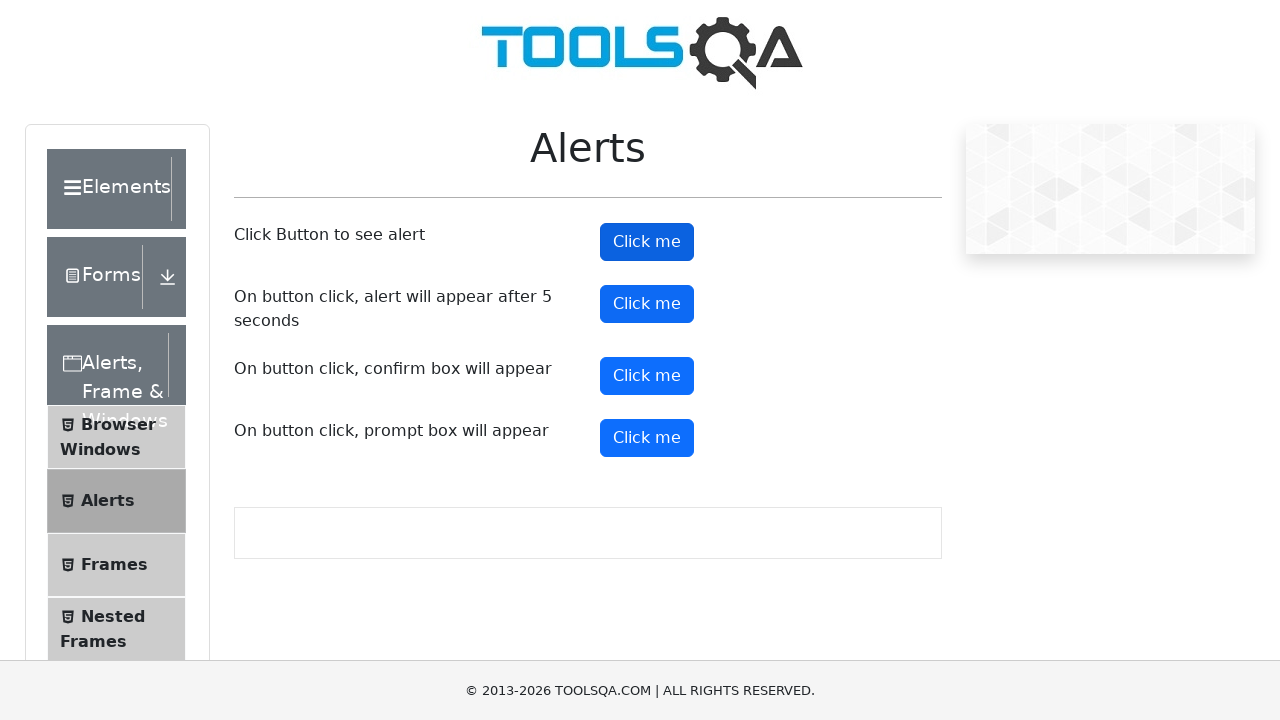

Waited 6 seconds for delayed alert to appear and be processed
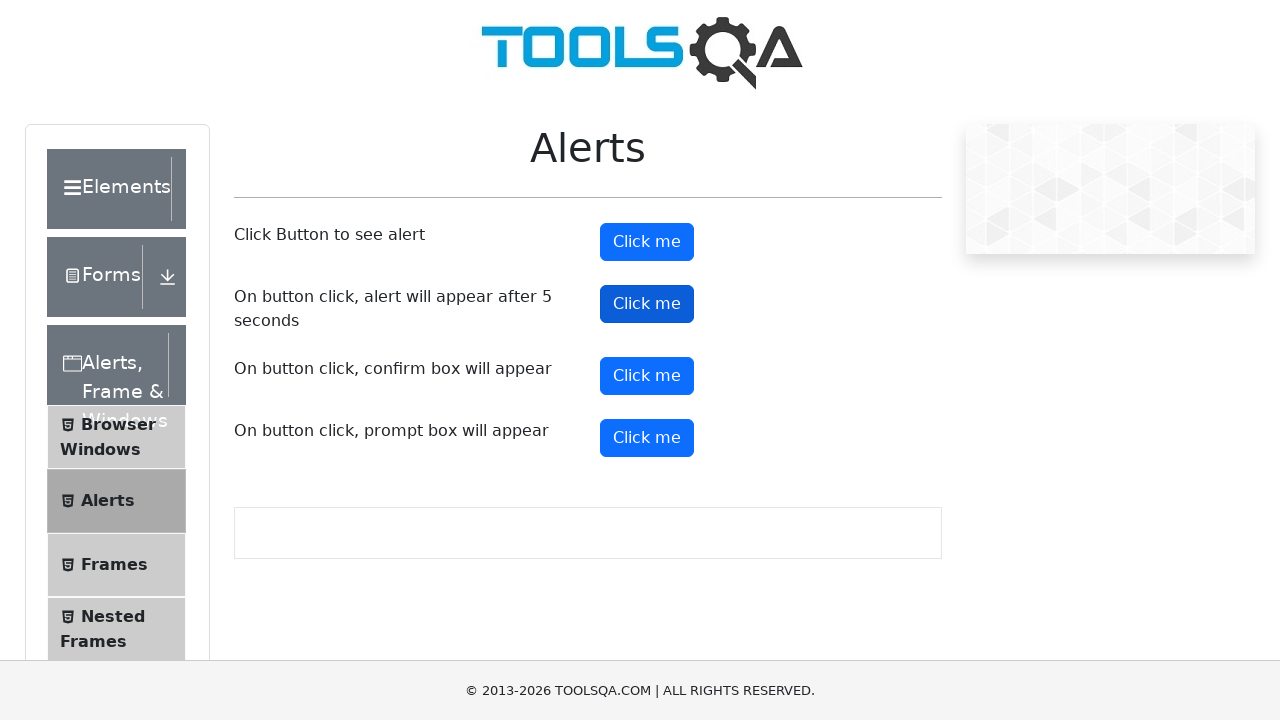

Set up dialog handler to dismiss confirmation dialog
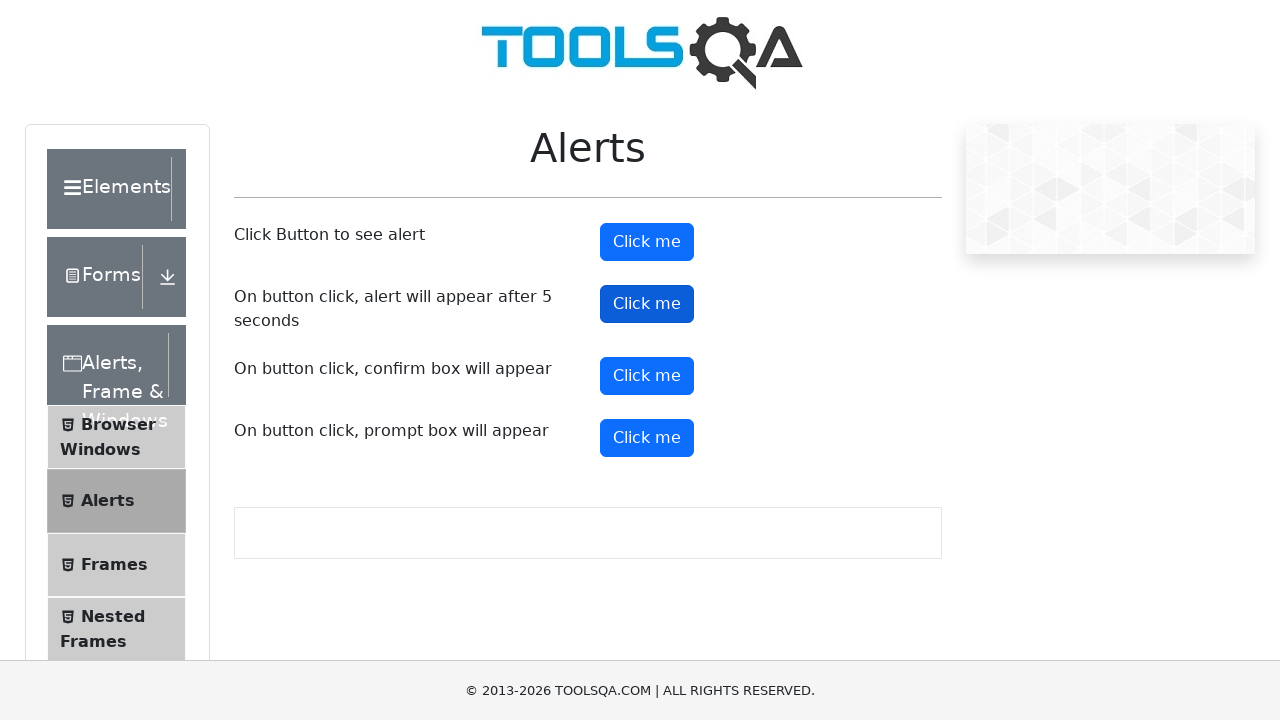

Clicked confirm button to trigger confirmation dialog at (647, 376) on #confirmButton
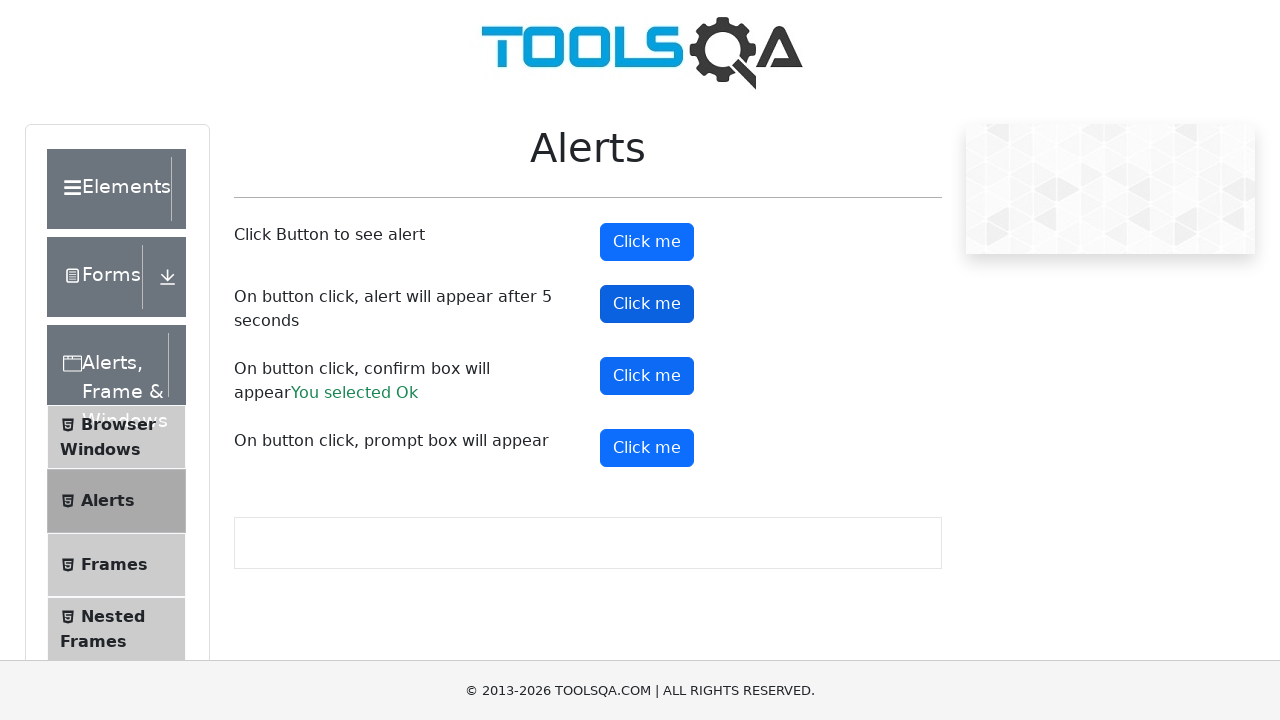

Waited 500ms after dismissing confirmation dialog
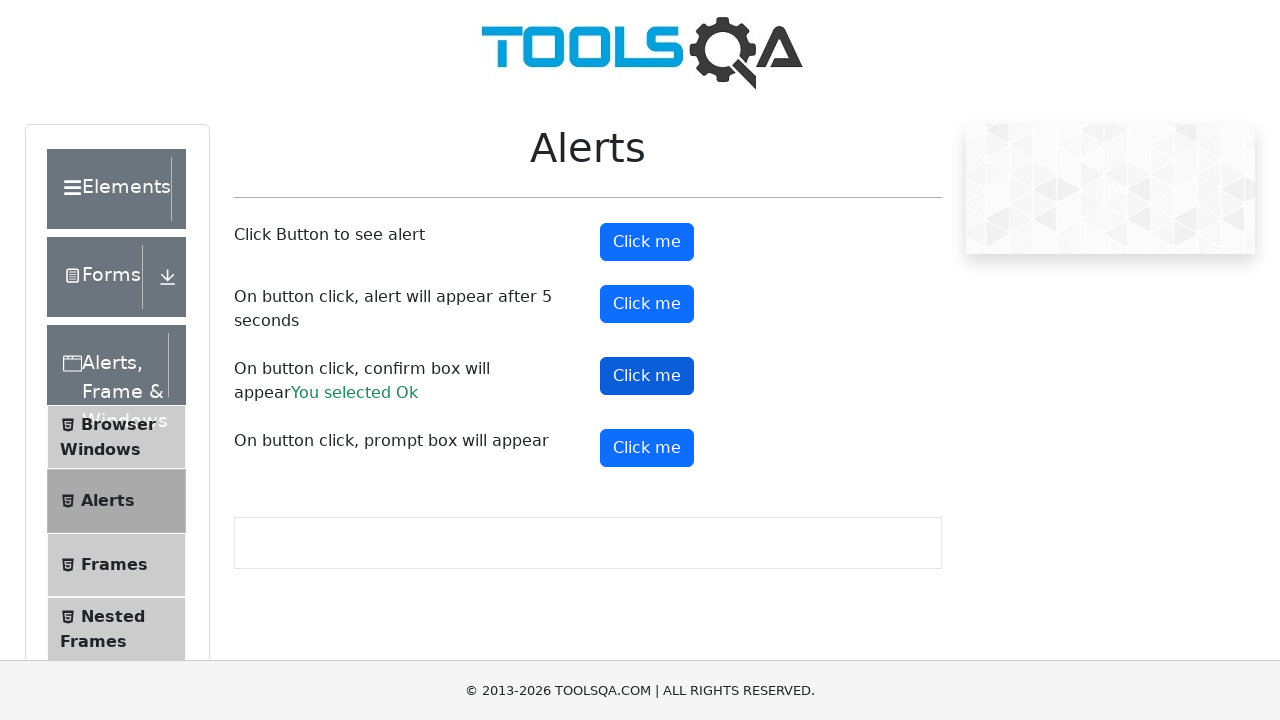

Set up dialog handler to enter text and accept prompt dialog
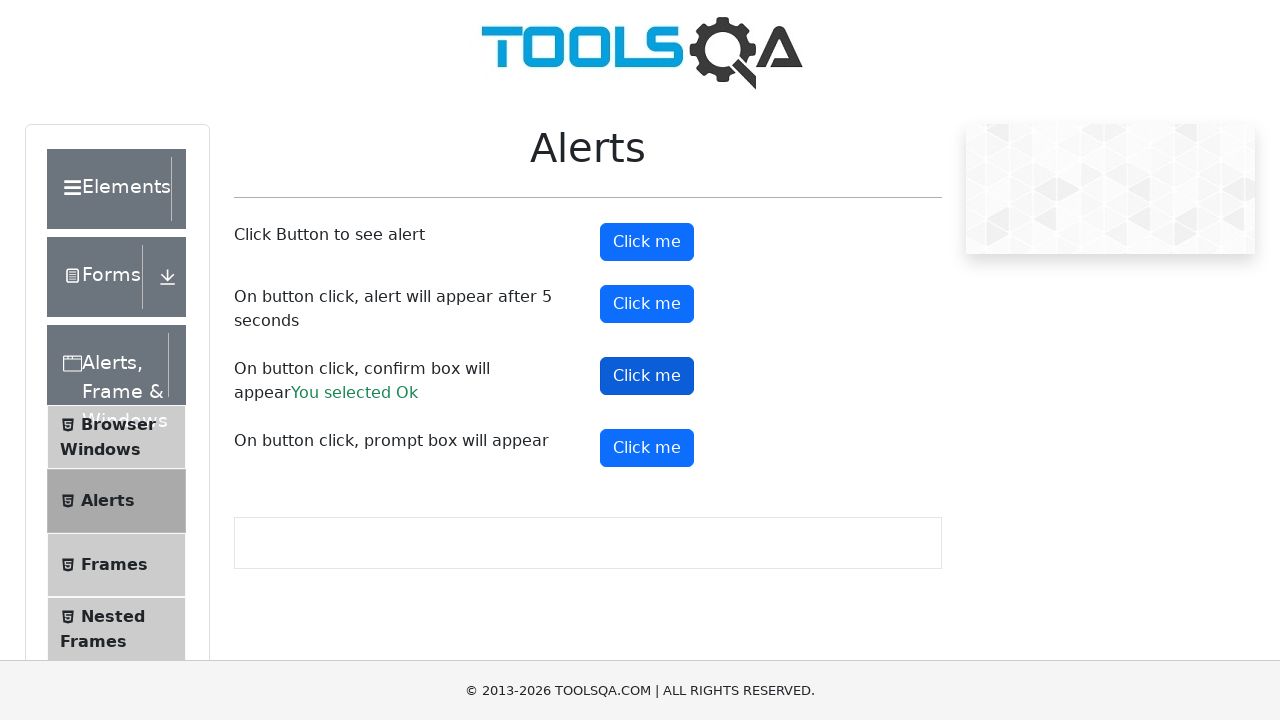

Clicked prompt button to trigger prompt dialog at (647, 448) on #promtButton
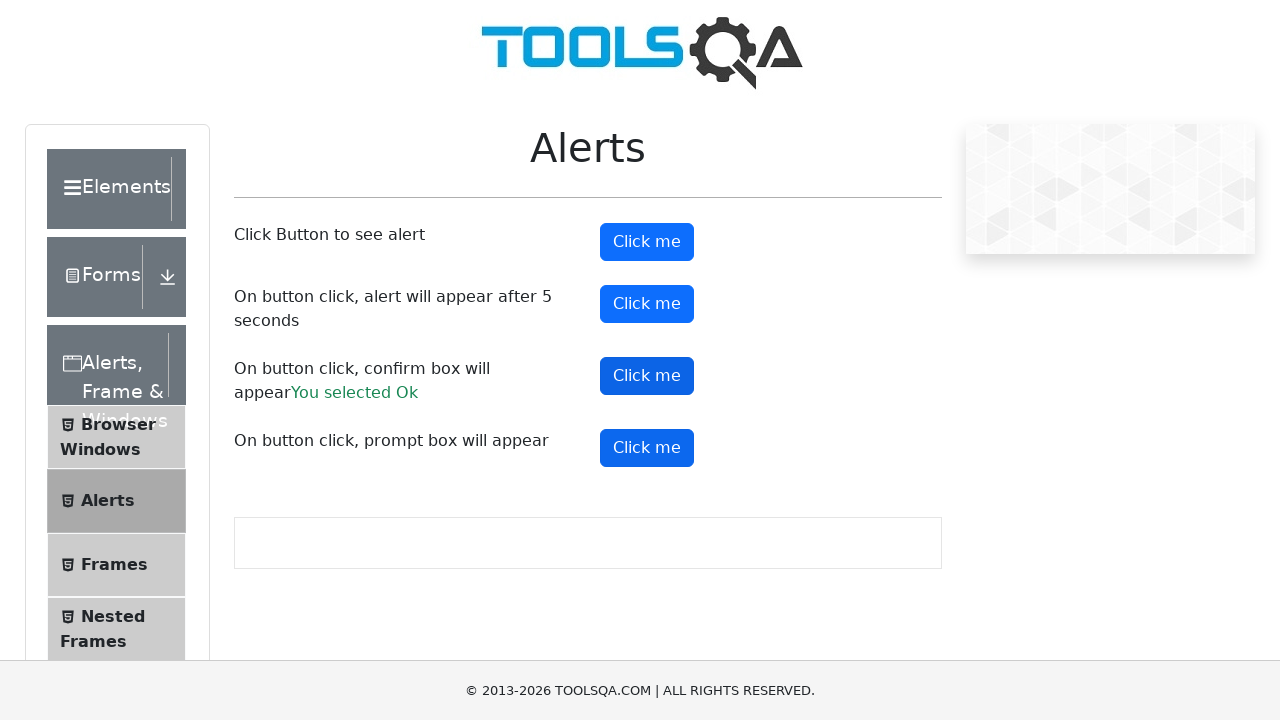

Waited 500ms after submitting prompt dialog with automation text
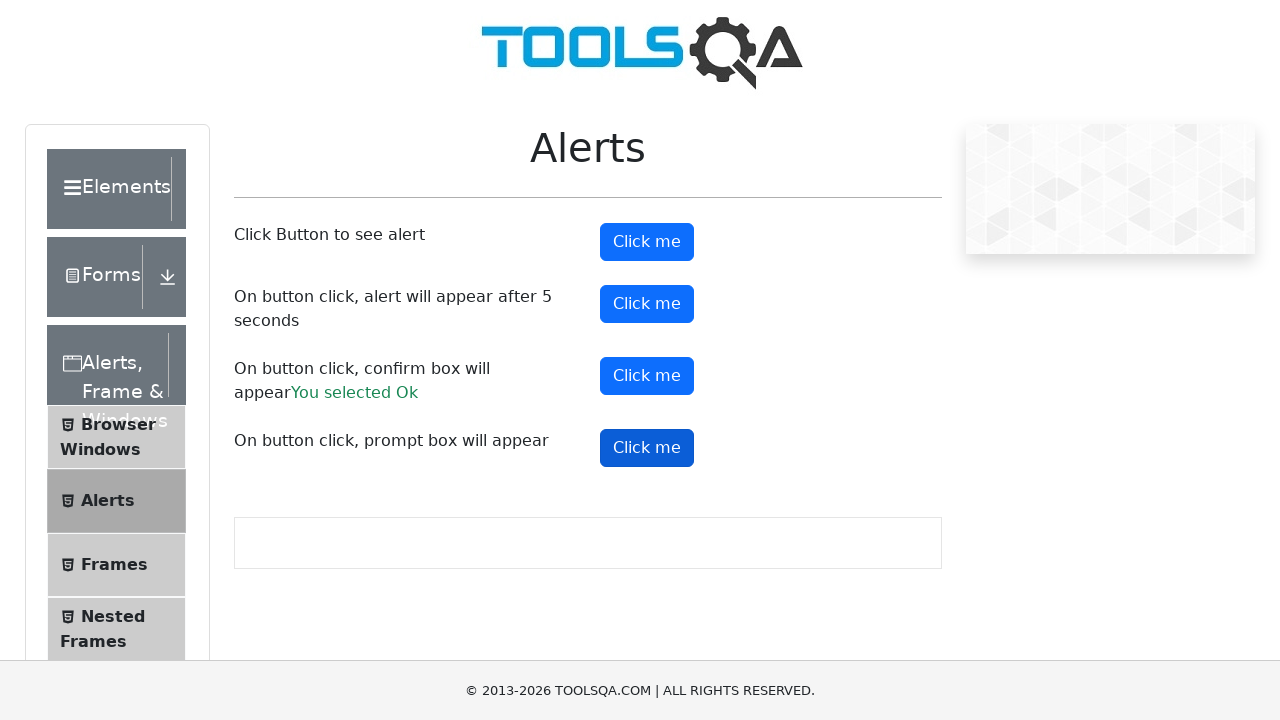

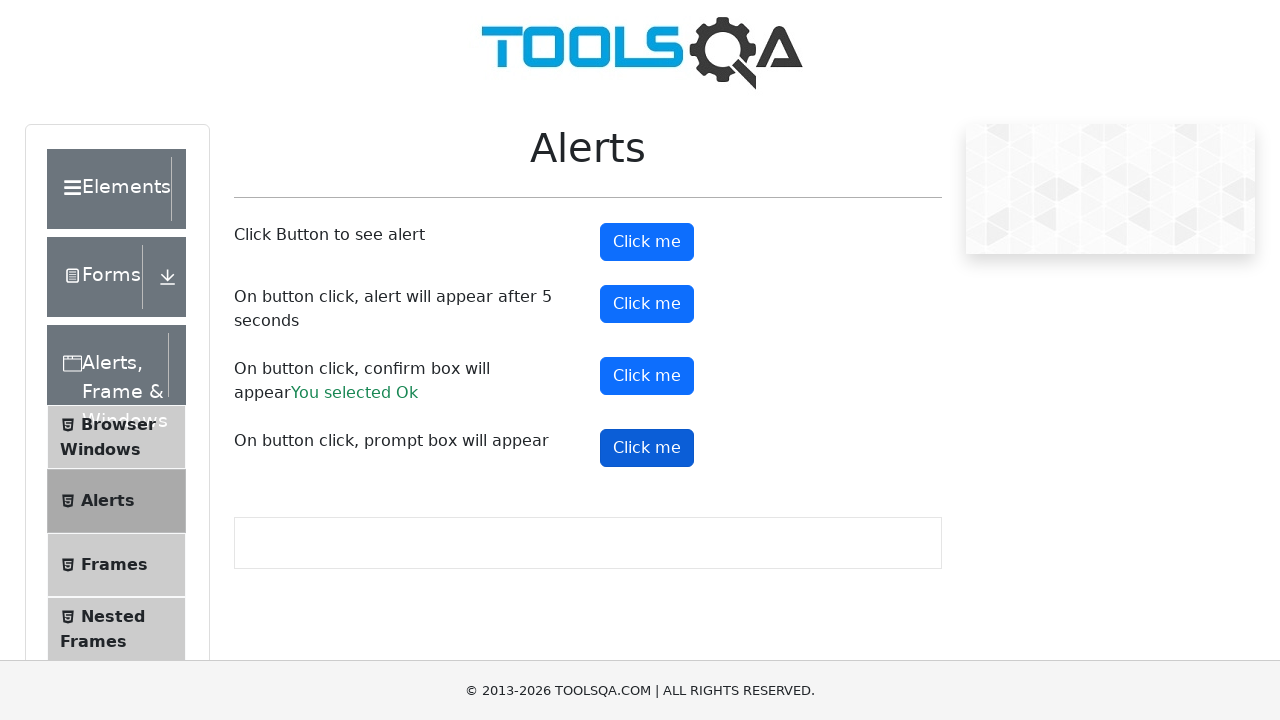